Tests iframe handling by filling name and email fields within a frame and verifying the combined input is displayed correctly

Starting URL: https://letcode.in/frame

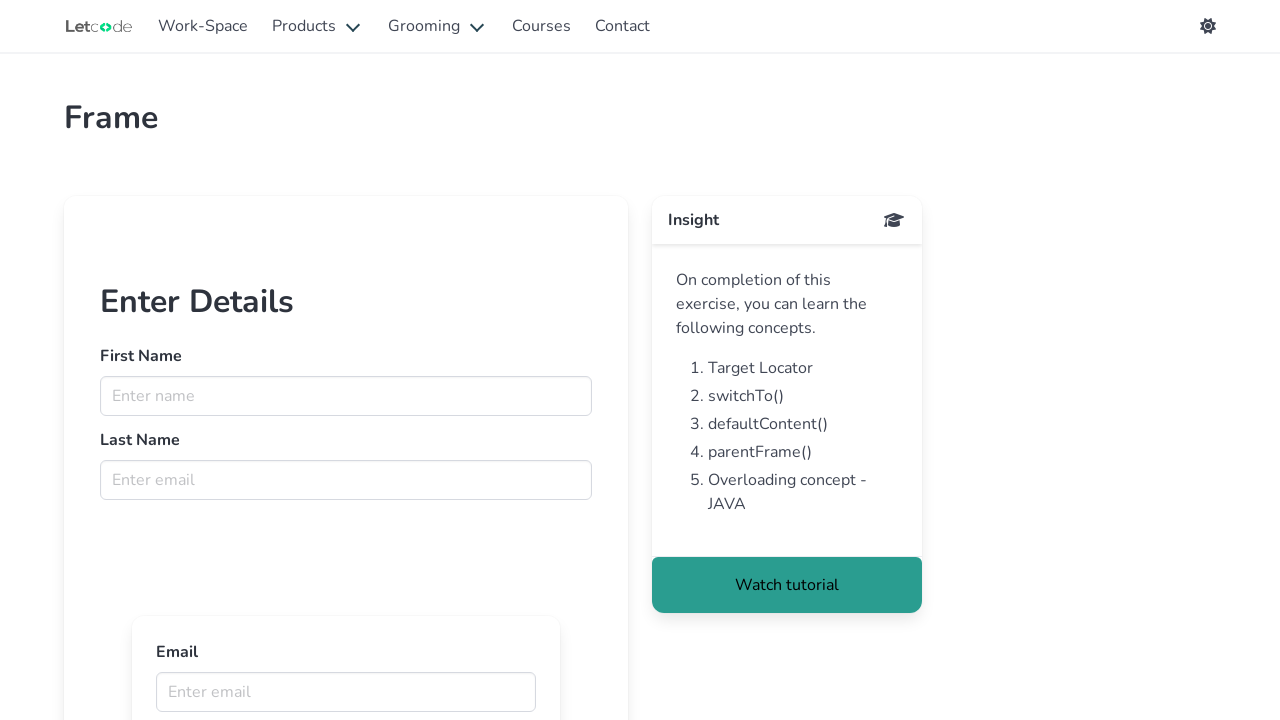

Retrieved iframe with name 'firstFr'
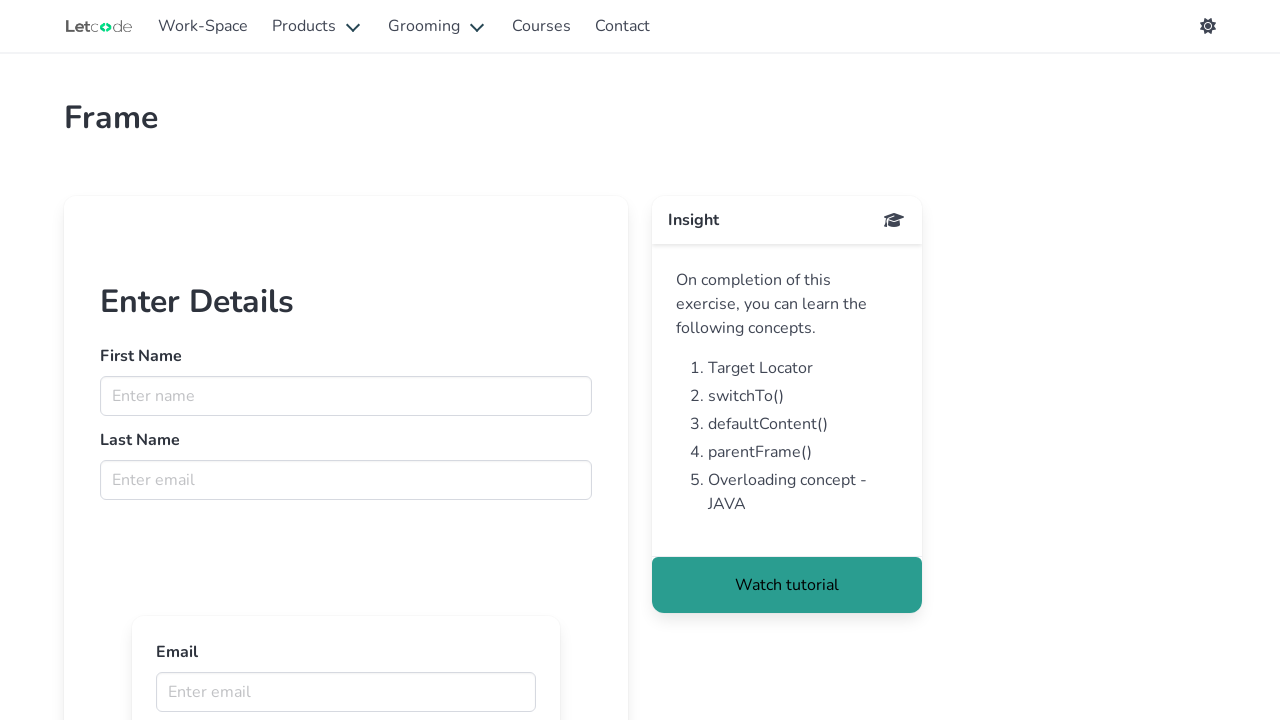

Filled name field with 'Sarah' in iframe on input[placeholder='Enter name']
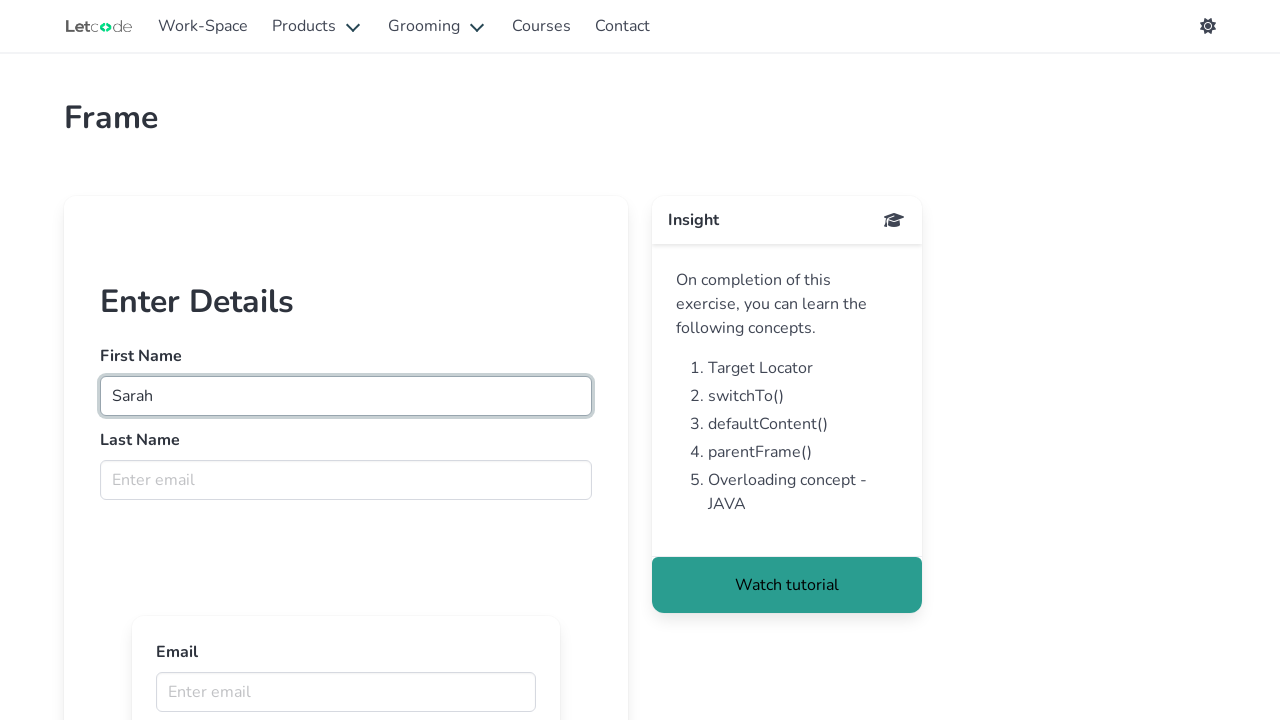

Filled email field with 'Owusu' in iframe on input[placeholder='Enter email']
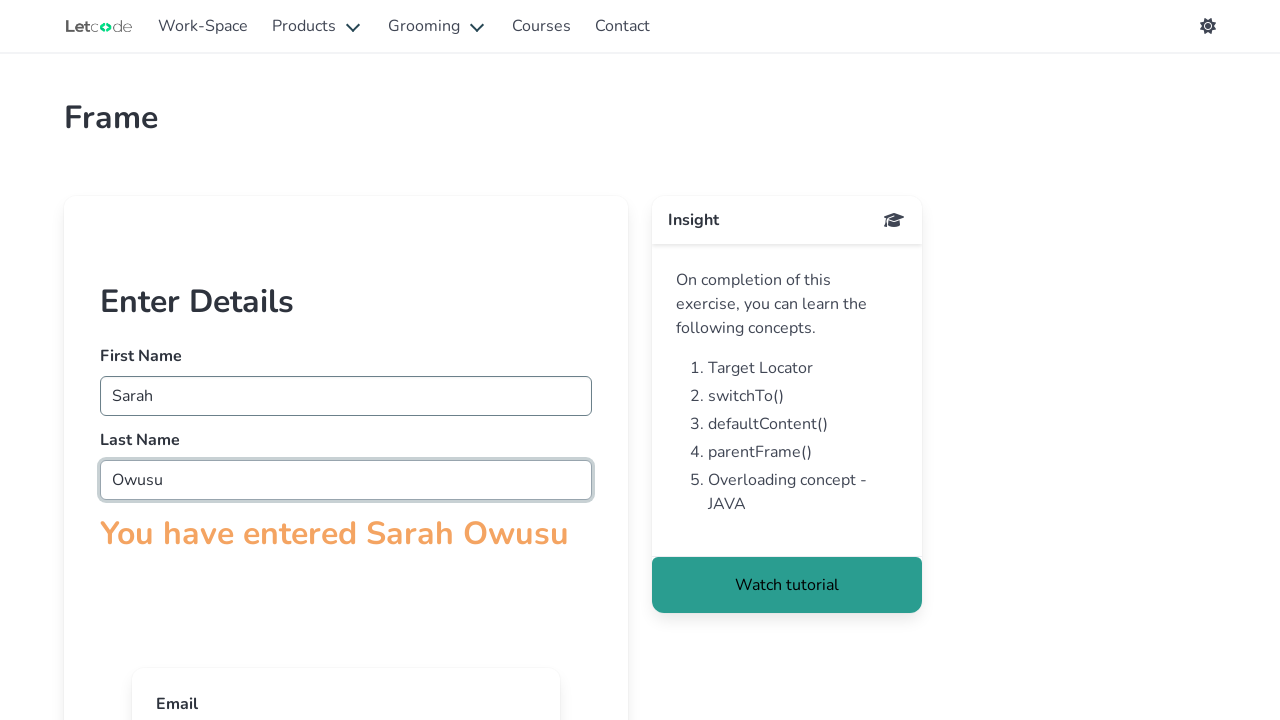

Retrieved combined text from iframe: 'You have entered Sarah Owusu'
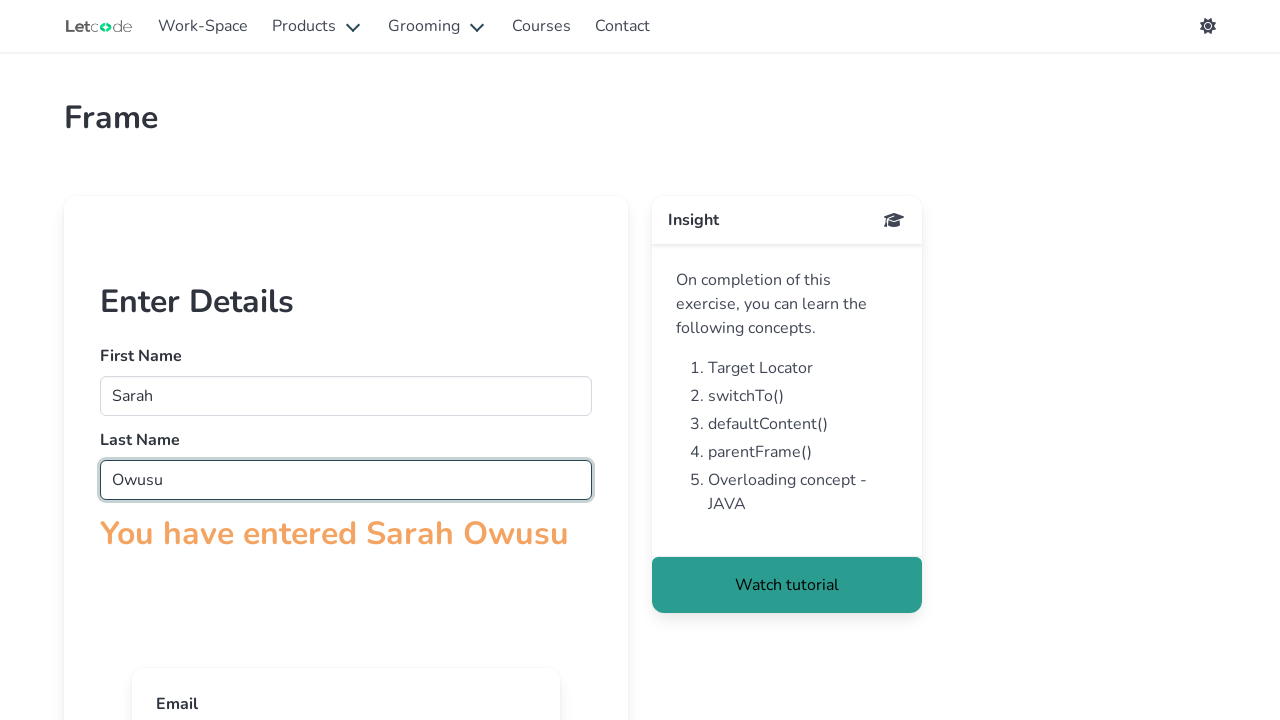

Verified that combined input 'You have entered Sarah Owusu' is displayed correctly
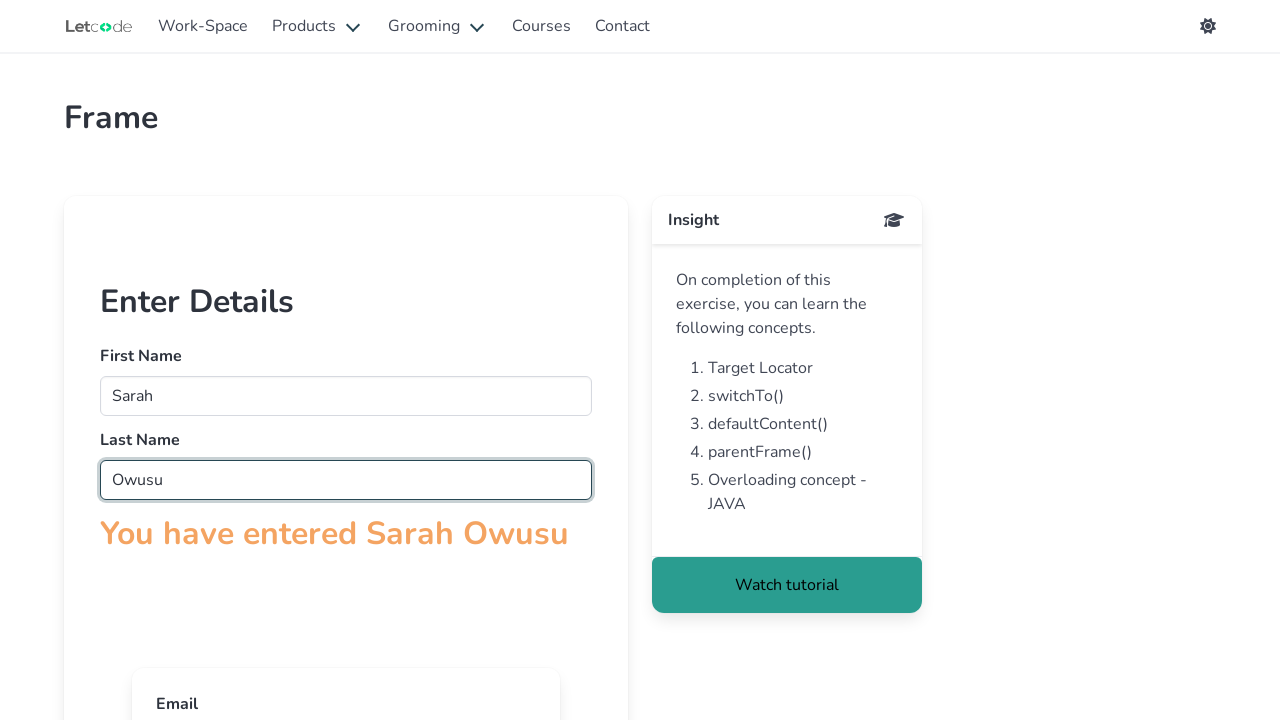

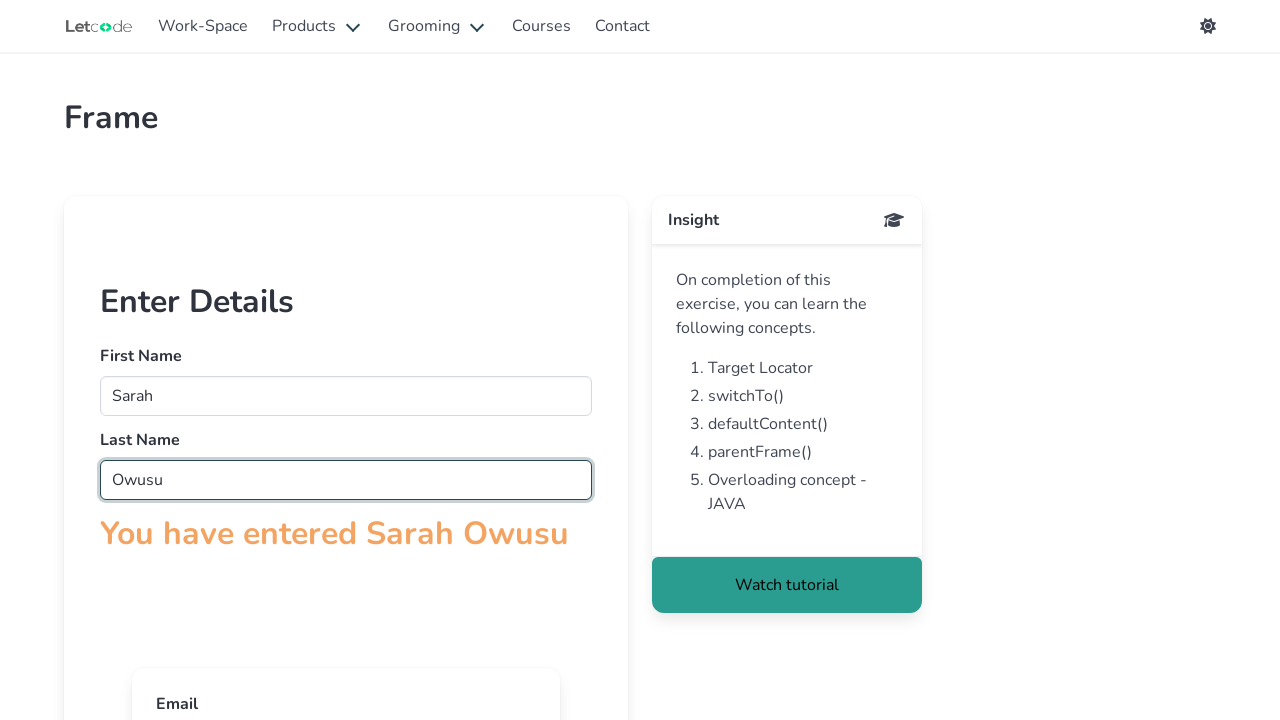